Tests page scrolling functionality by navigating to jqueryui.com and scrolling down 1200 pixels using JavaScript execution

Starting URL: https://jqueryui.com/

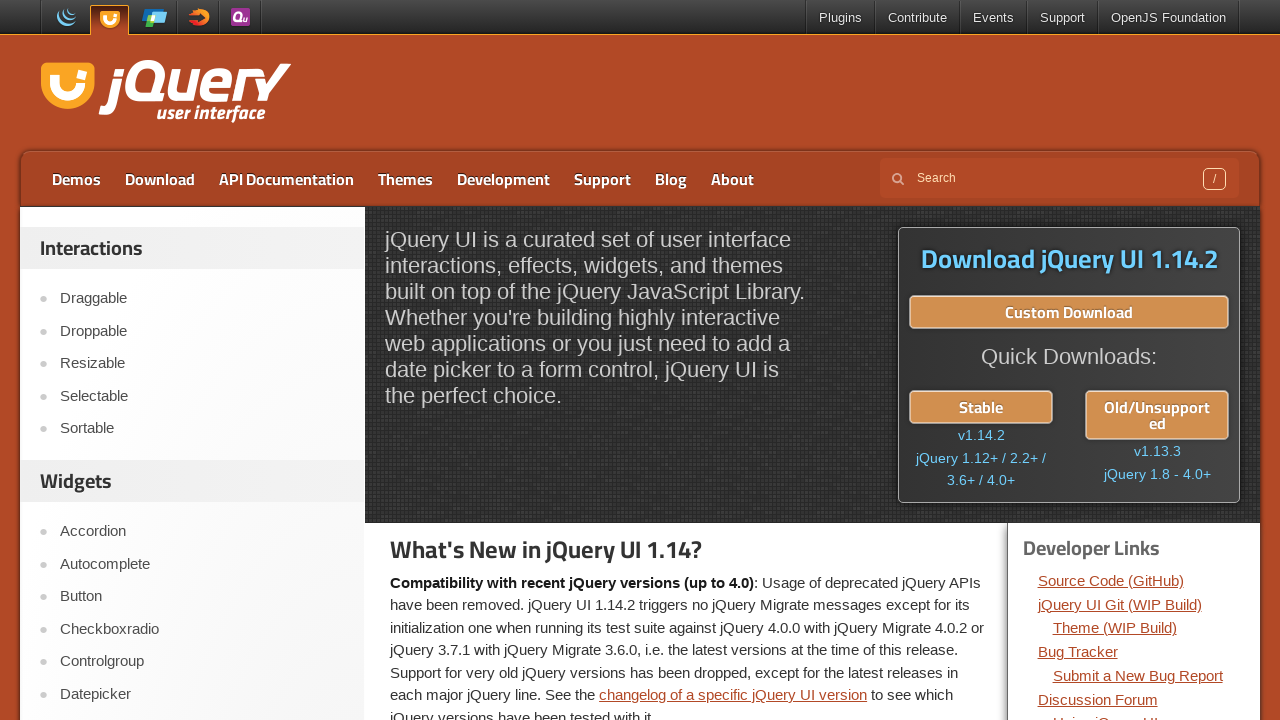

Navigated to https://jqueryui.com/
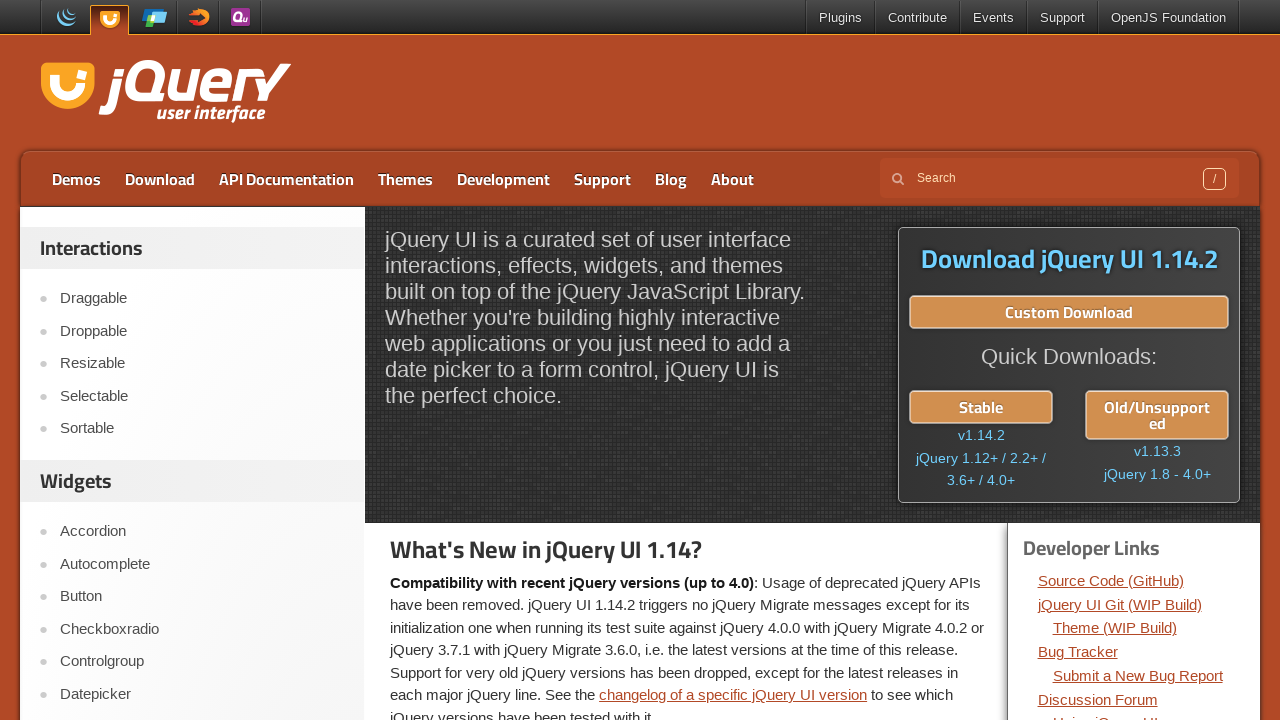

Scrolled down 1200 pixels using JavaScript
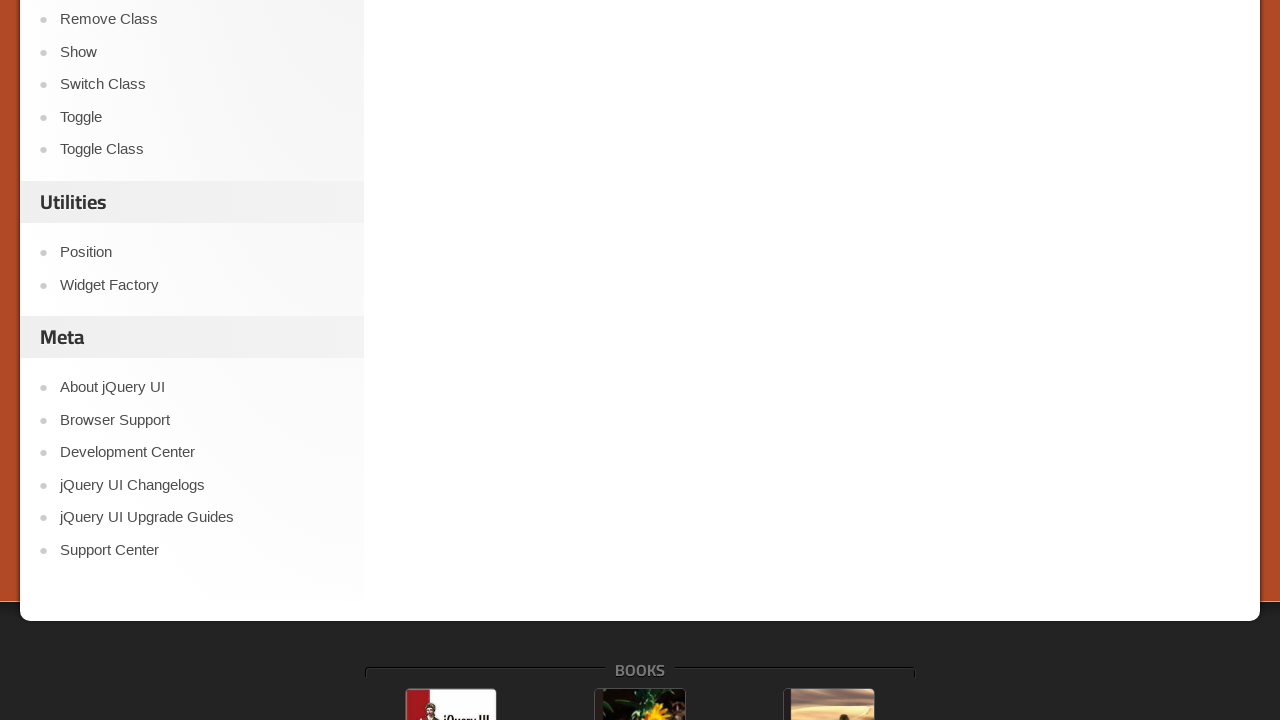

Waited 500ms to observe scroll effect
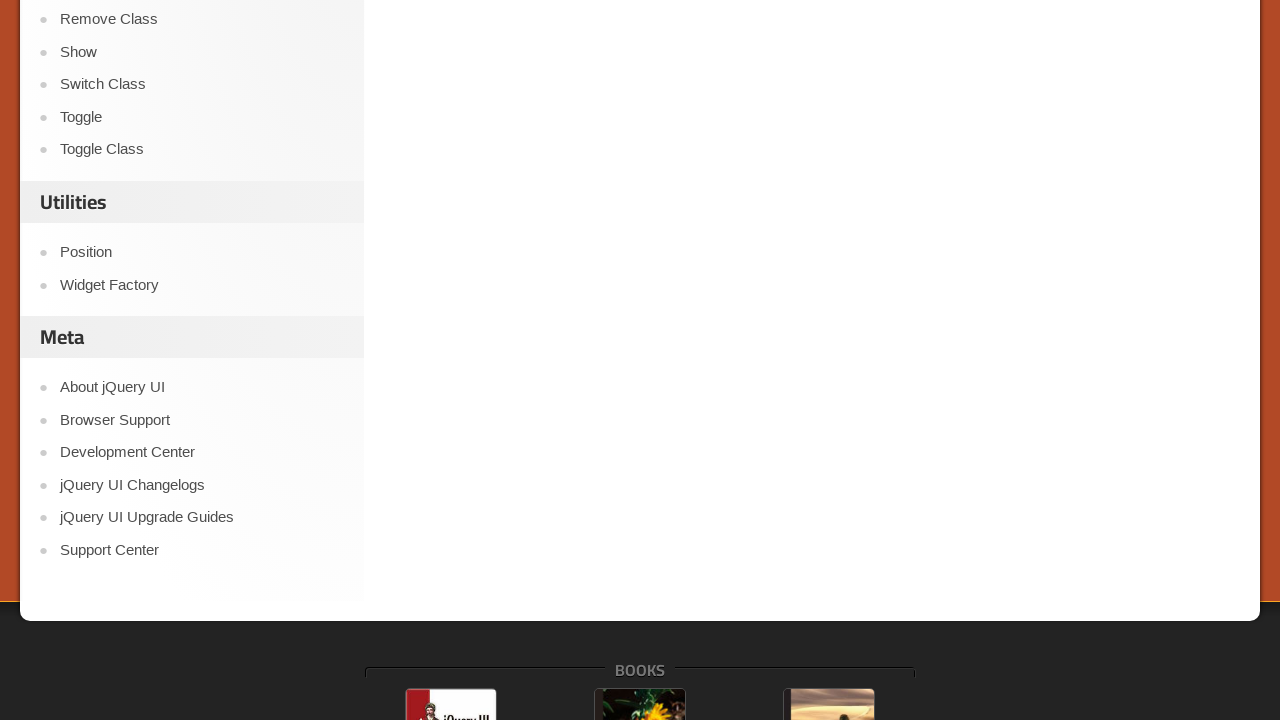

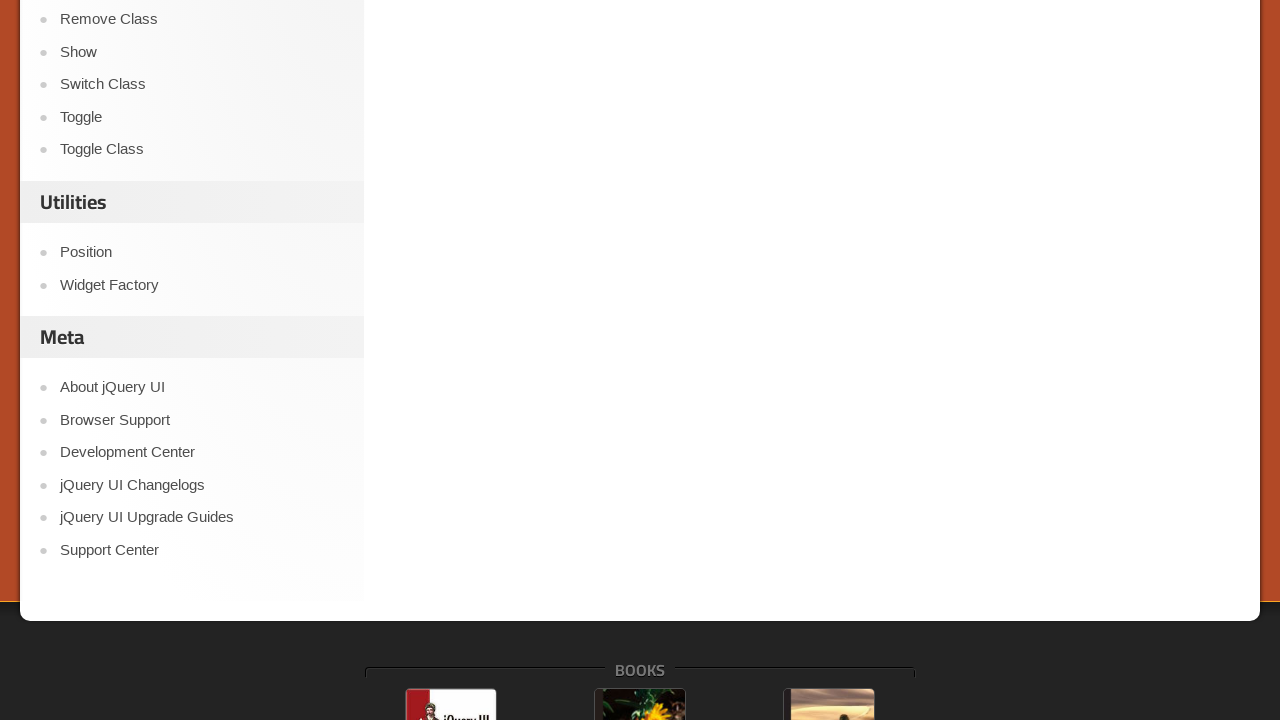